Tests geolocation functionality by navigating to a geolocation demo page, setting a mock location via CDP, and clicking the button to retrieve location

Starting URL: https://the-internet.herokuapp.com/geolocation

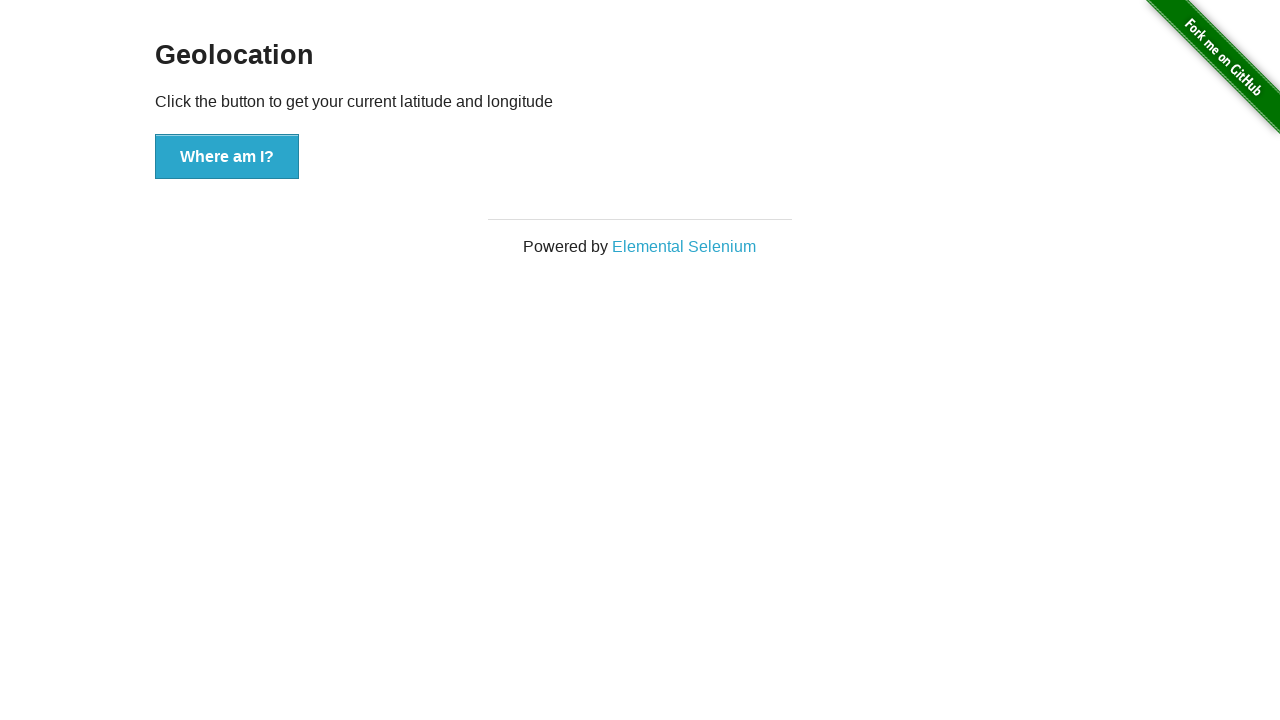

Set mock geolocation to Mumbai, India (19.075984, 72.877656)
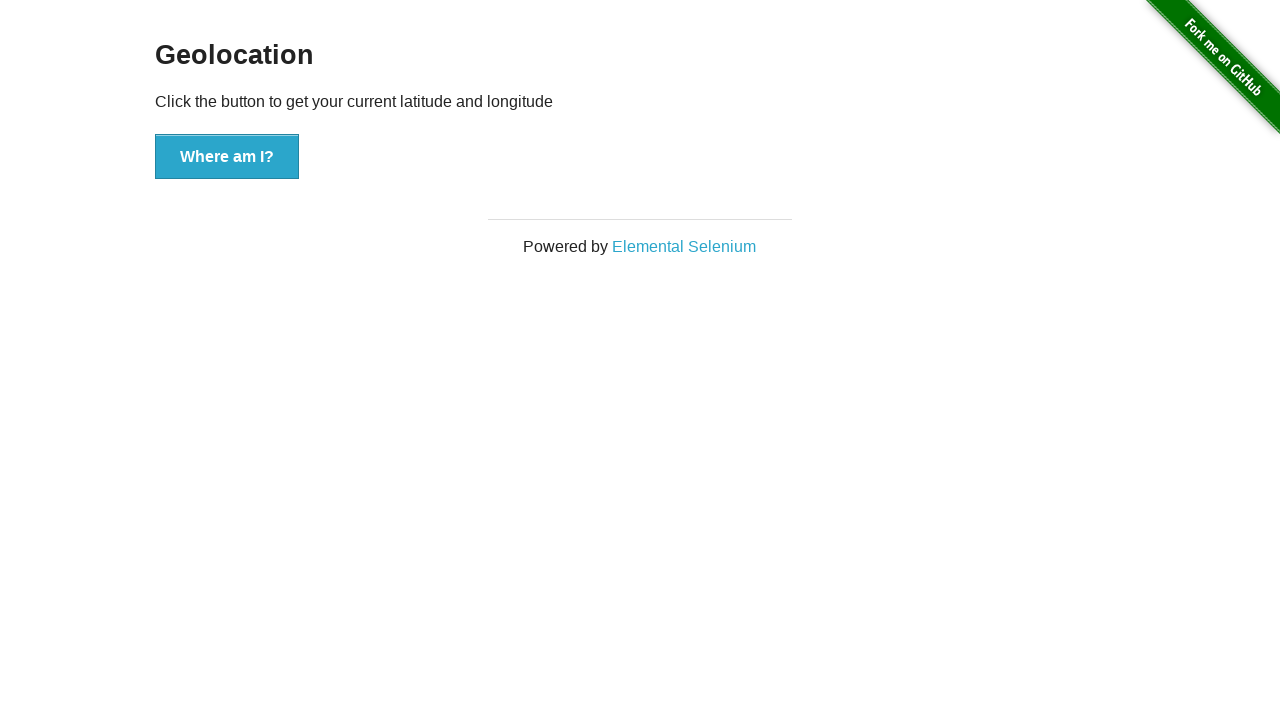

Granted geolocation permission
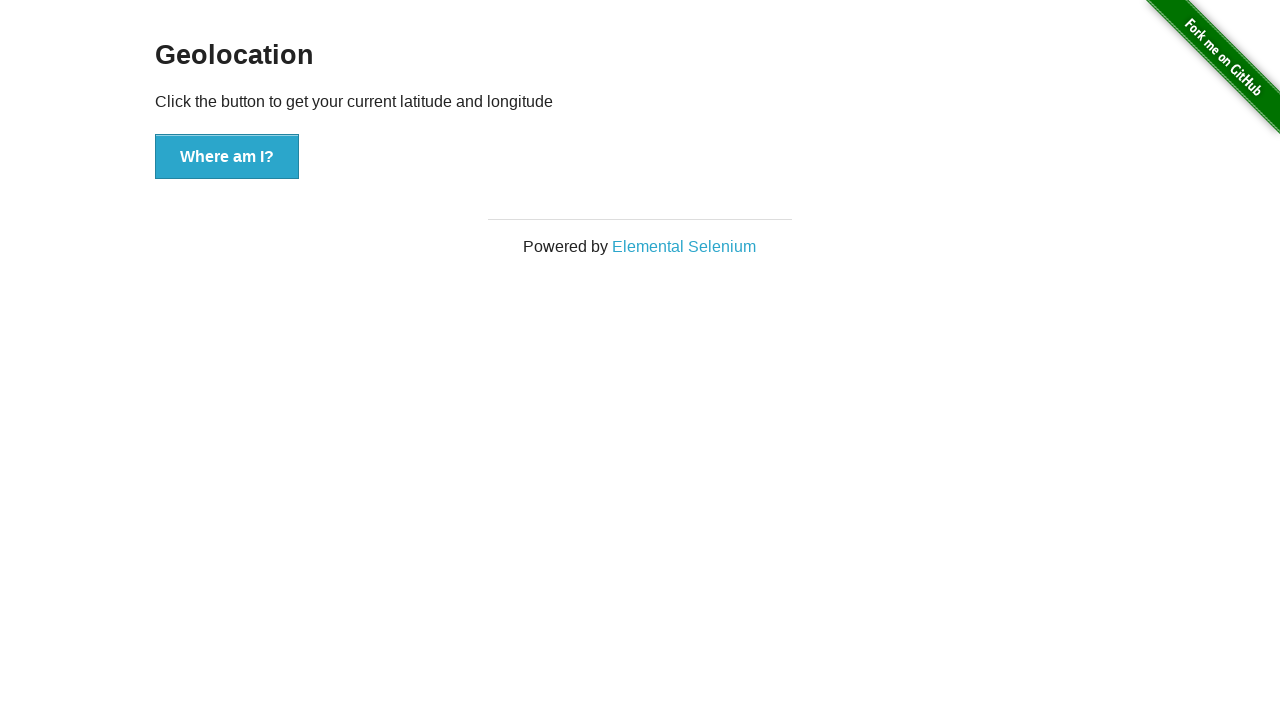

Clicked 'Where am I?' button to retrieve geolocation at (227, 157) on xpath=//*[@id='content']/div/button
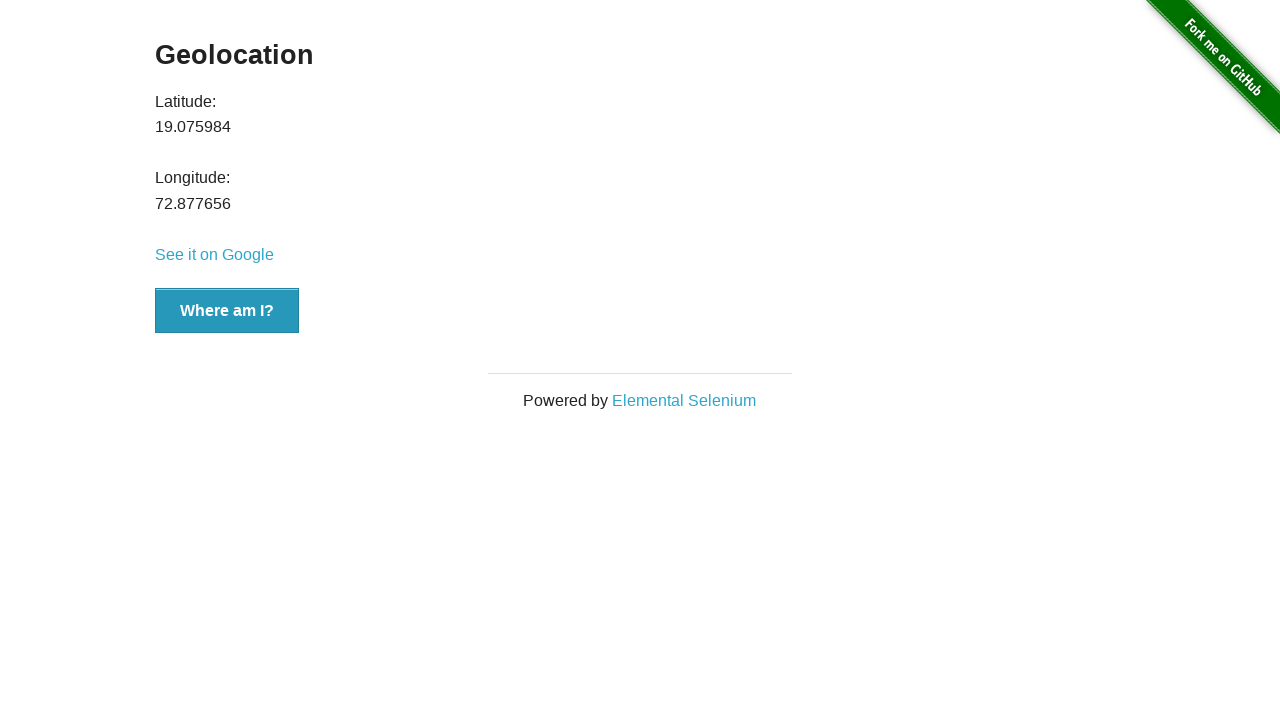

Geolocation result loaded and latitude value element appeared
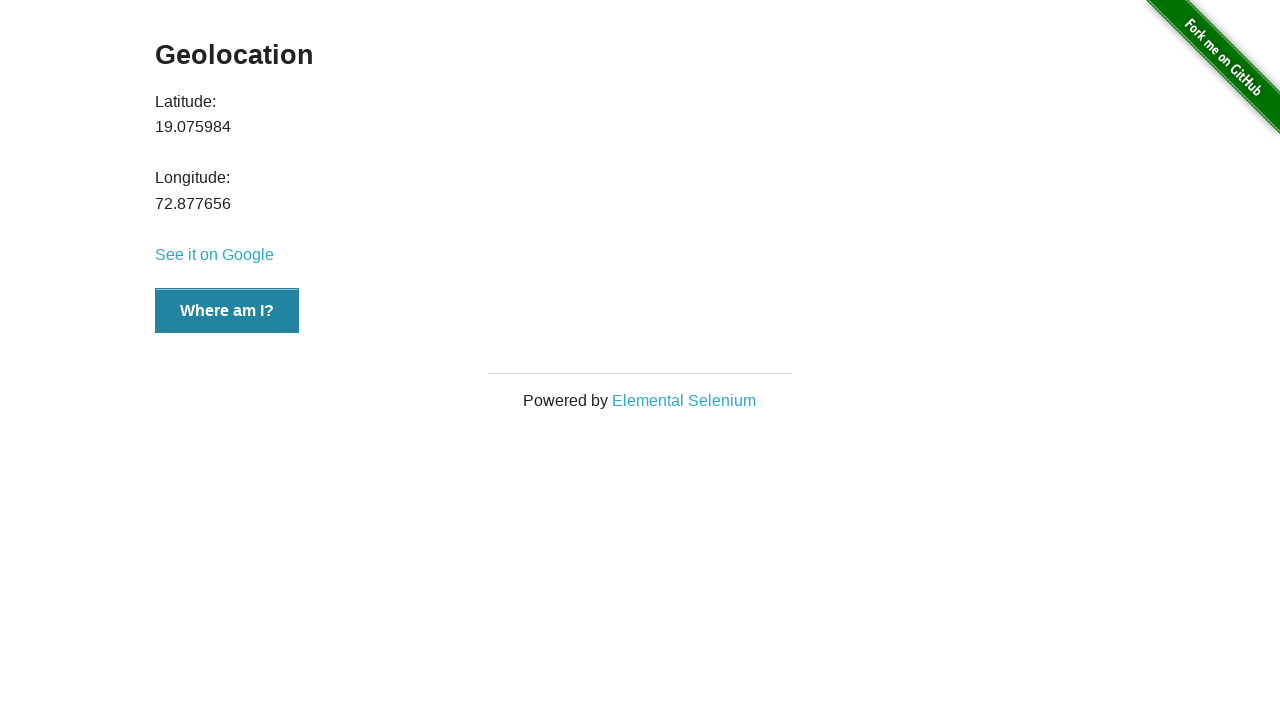

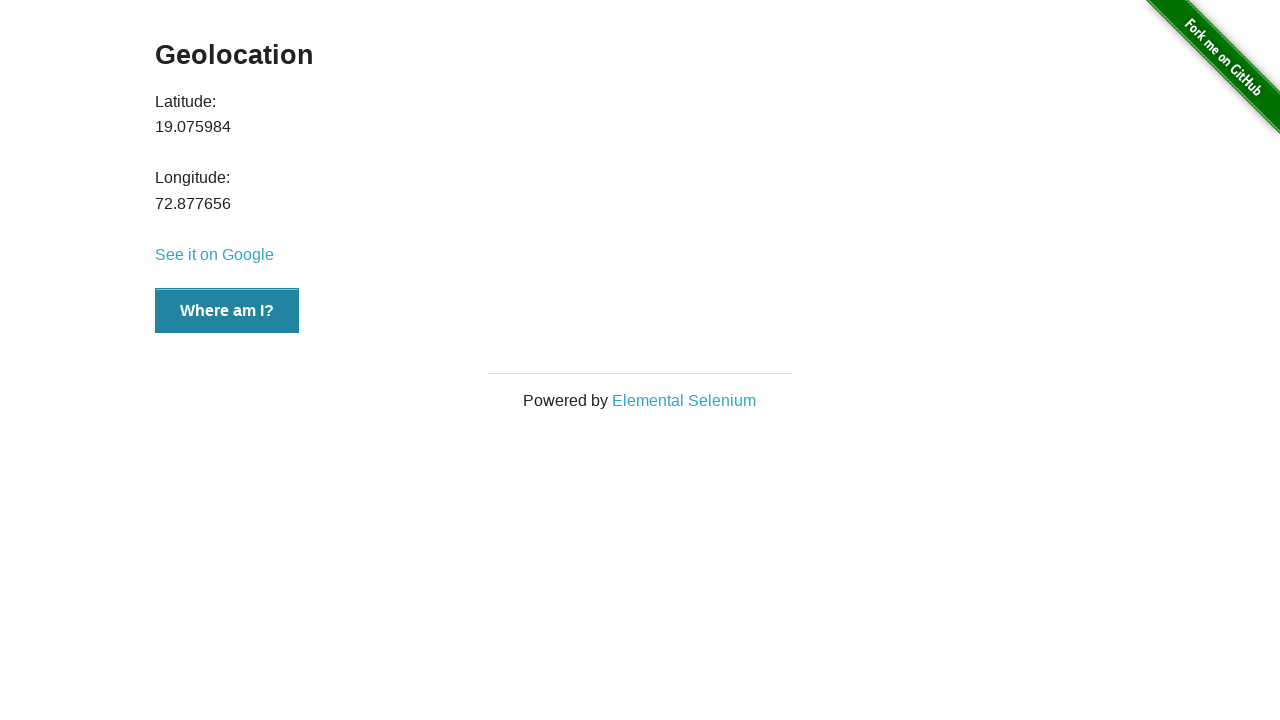